Tests adding a todo item to a sample todo application by entering text and pressing enter, then verifying the todo was added

Starting URL: https://lambdatest.github.io/sample-todo-app/

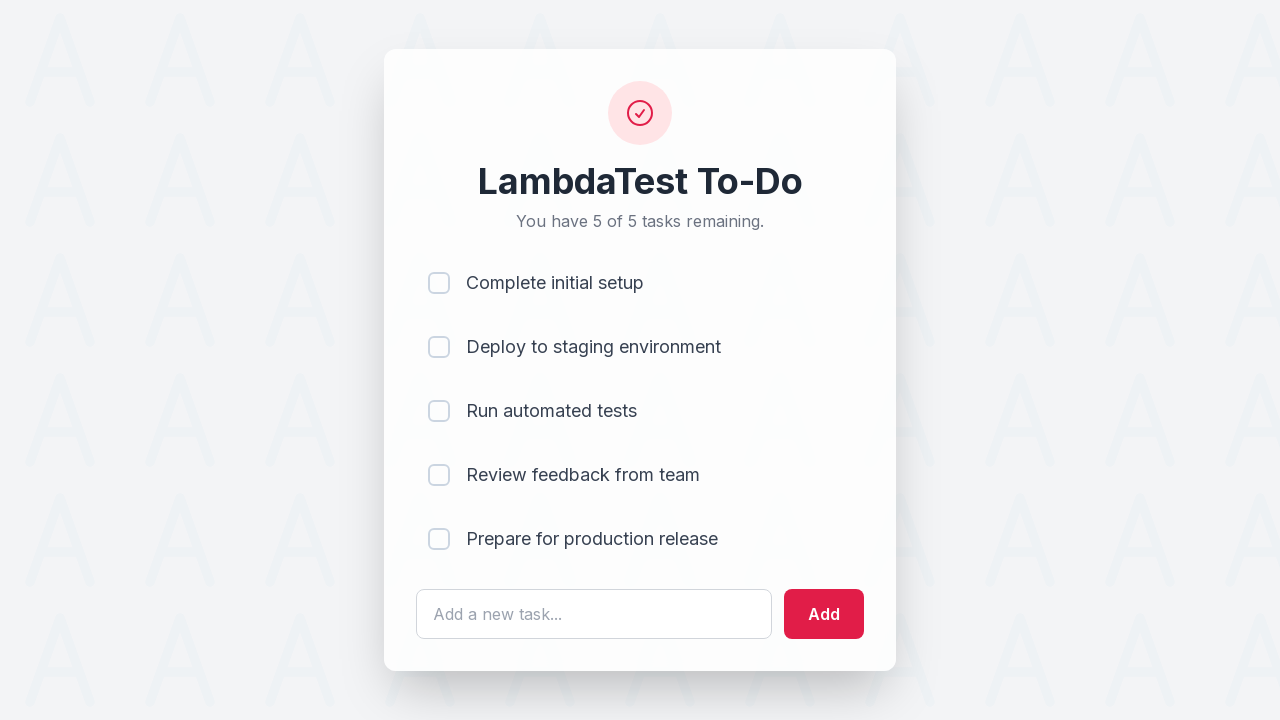

Filled todo input field with 'Learn Selenium' on #sampletodotext
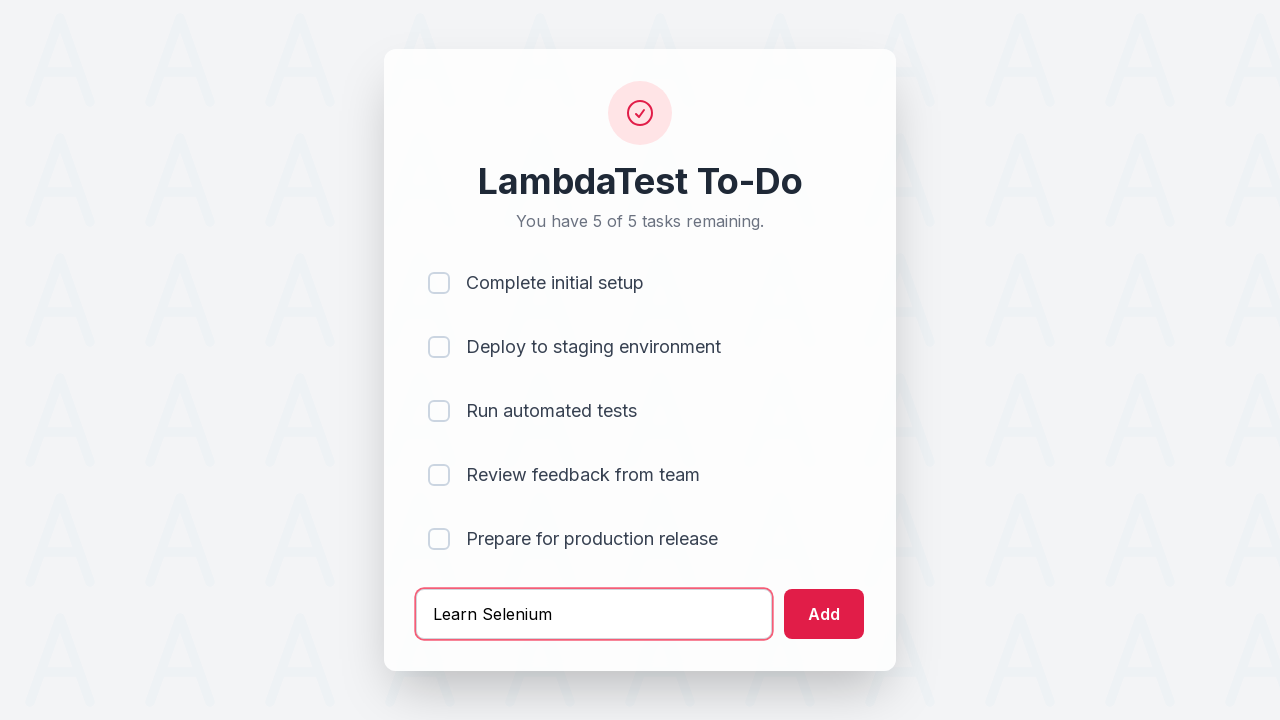

Pressed Enter to submit the todo item on #sampletodotext
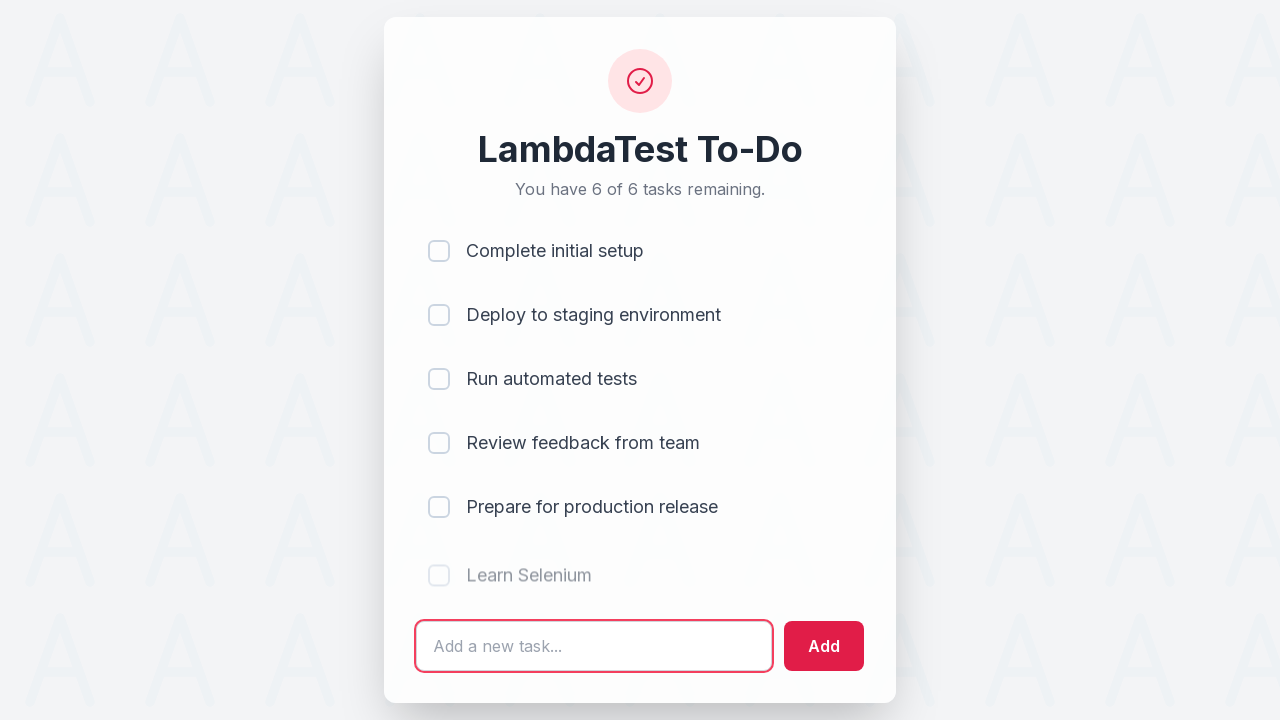

New todo item appeared in the list
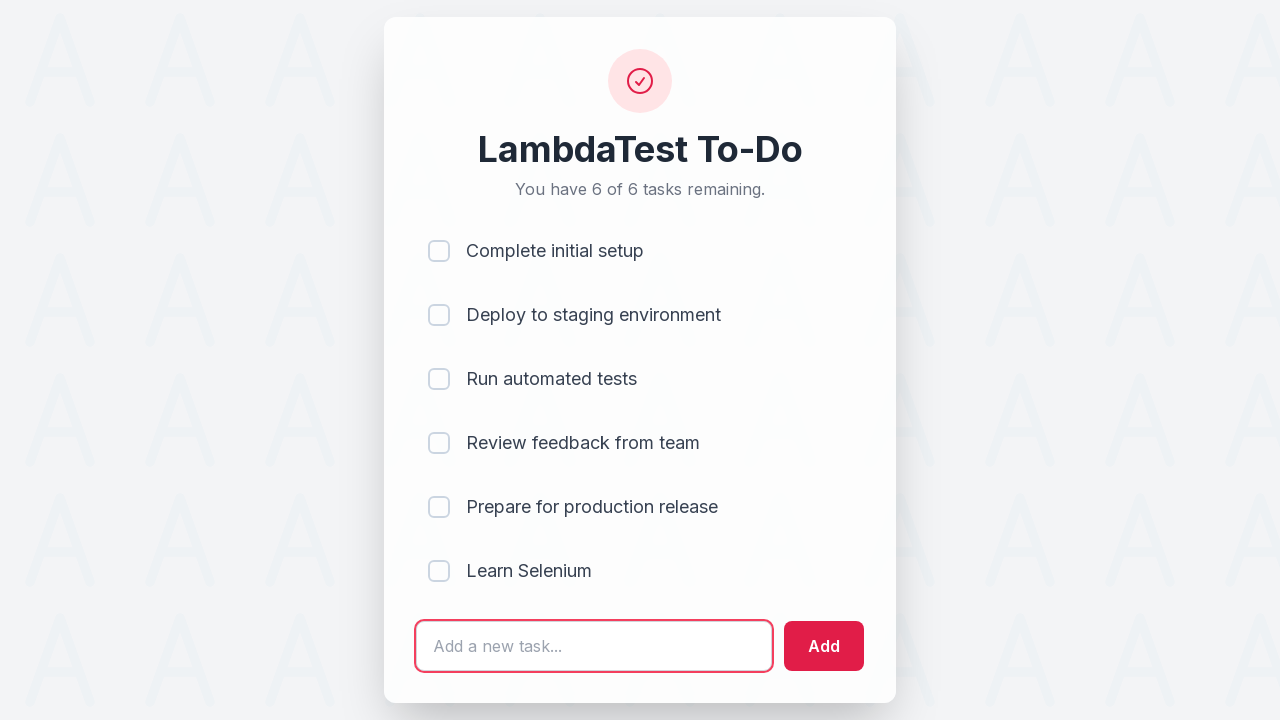

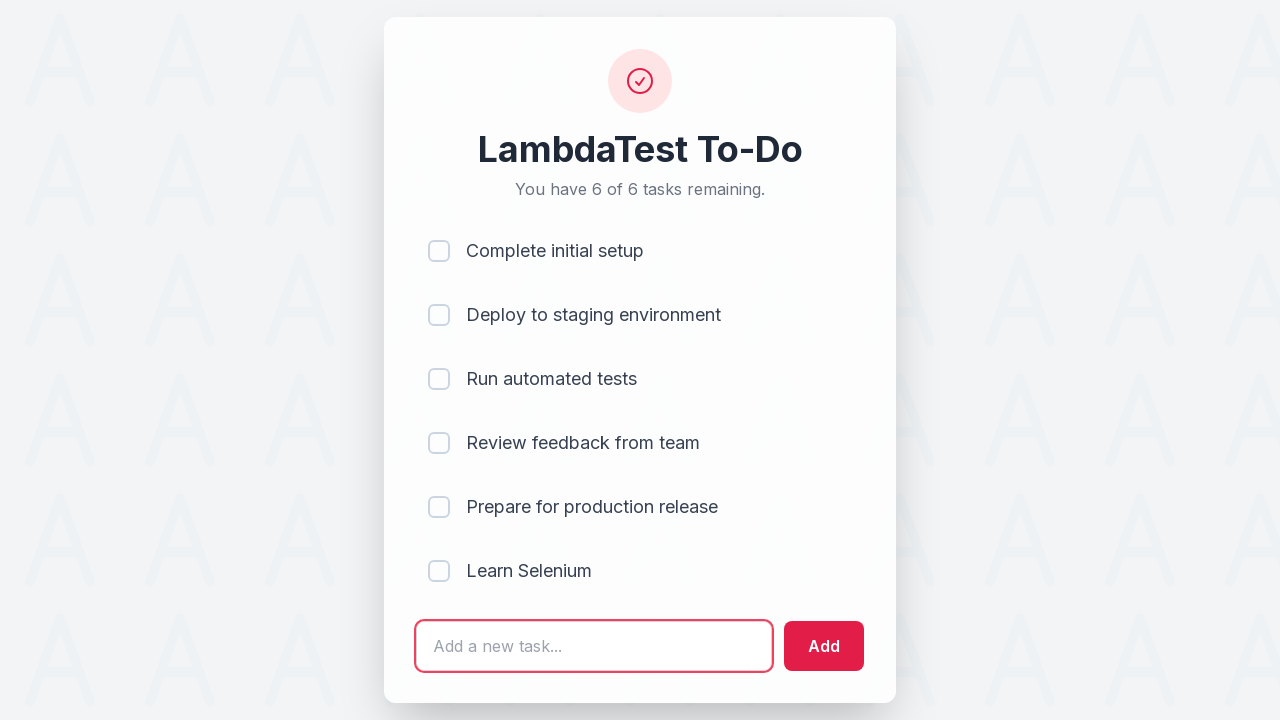